Tests the date range picker (date picker 3) by filling in start and end dates in the correct HTML5 date input format.

Starting URL: https://testautomationpractice.blogspot.com/

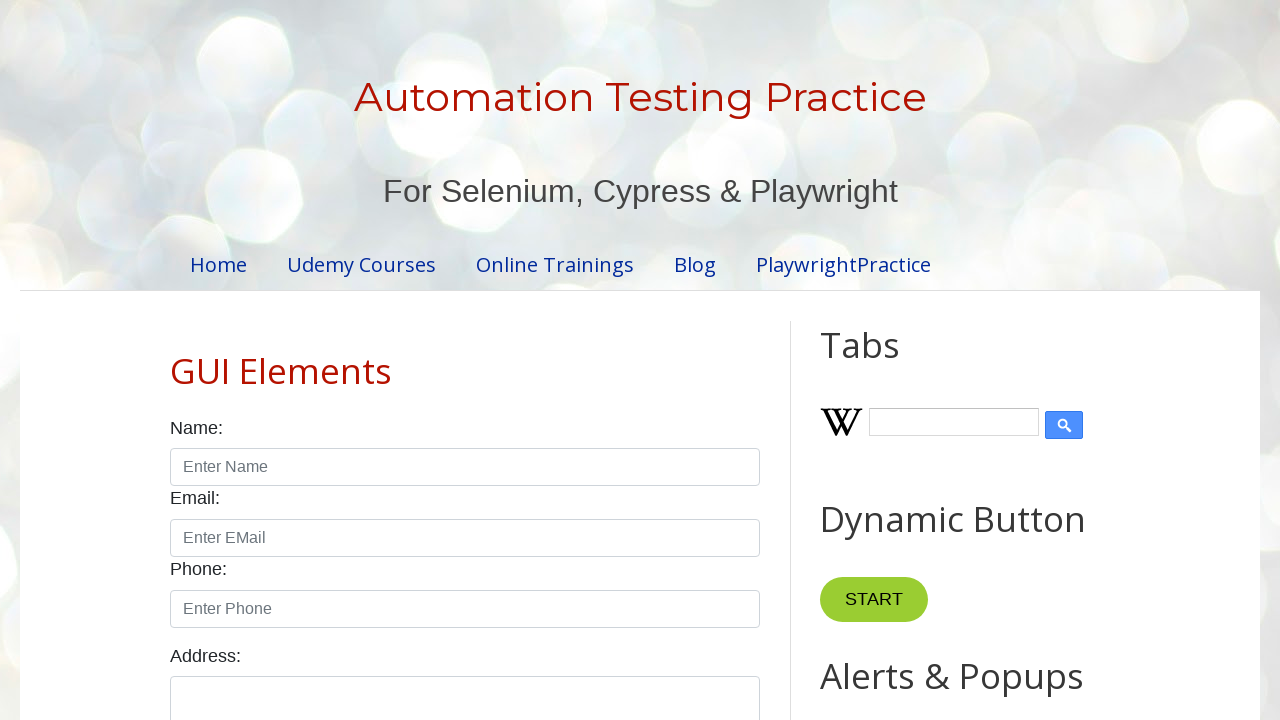

Filled start date field with 1996-09-21 on #start-date
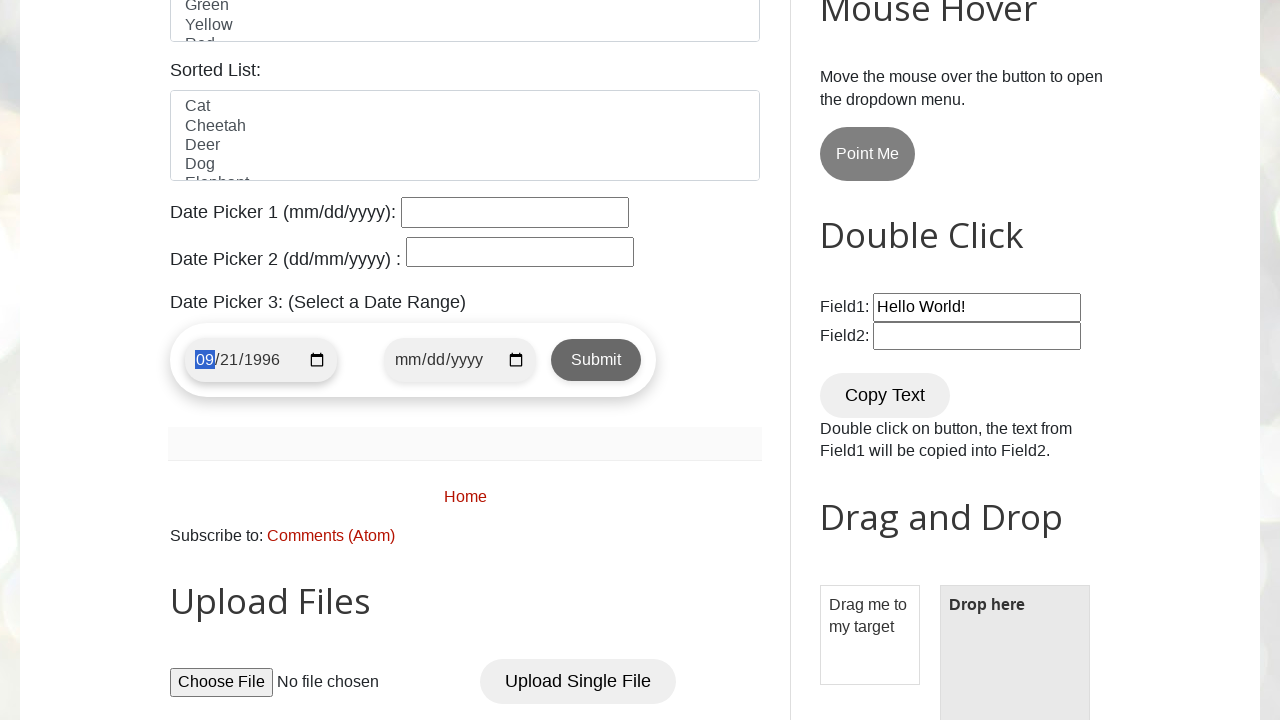

Filled end date field with 2024-03-15 on #end-date
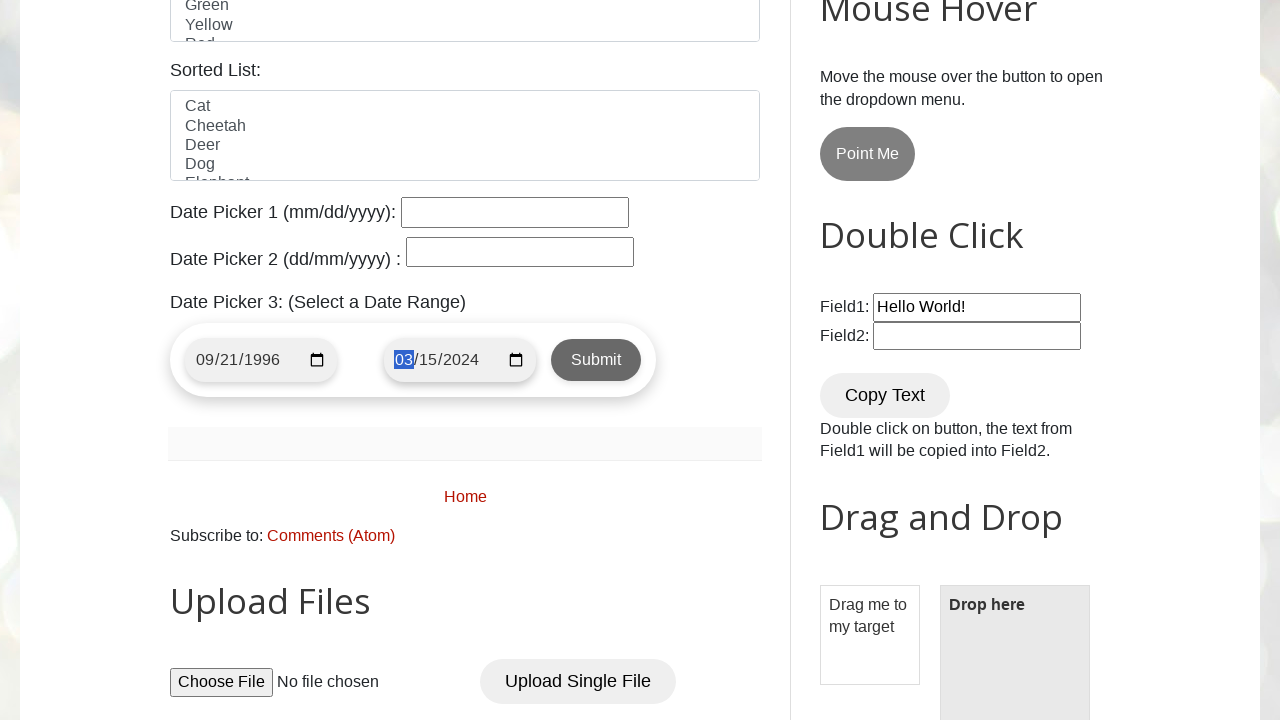

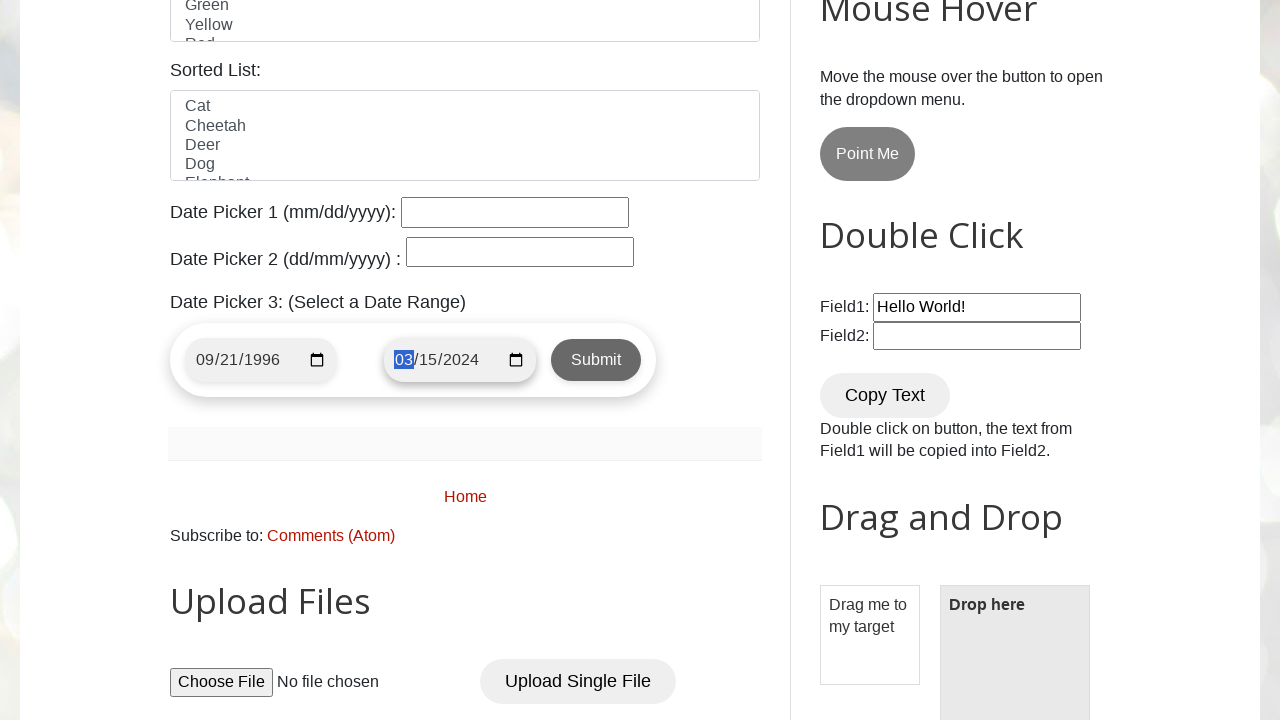